Tests JavaScript confirm alert dismissal by clicking a button that triggers a confirm dialog, dismissing it, and verifying the result message shows "Cancel" was clicked

Starting URL: https://testcenter.techproeducation.com/index.php?page=javascript-alerts

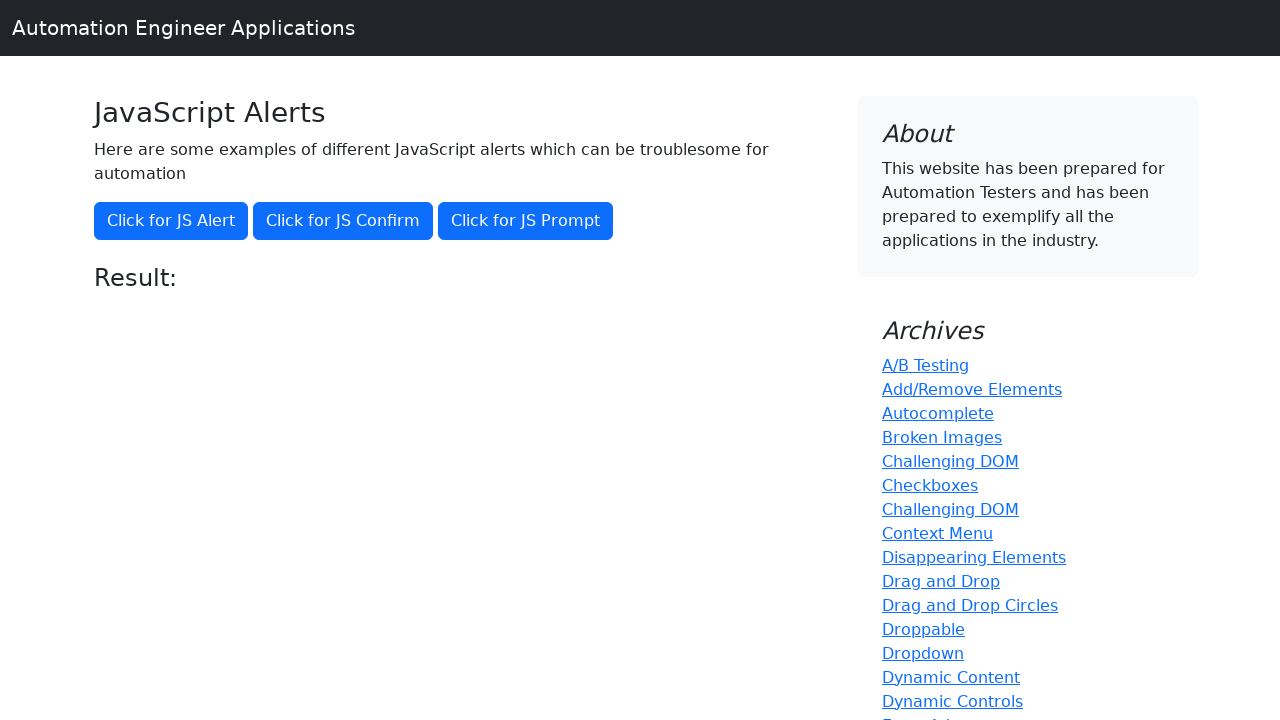

Clicked button to trigger JavaScript confirm alert at (343, 221) on xpath=//button[@onclick='jsConfirm()']
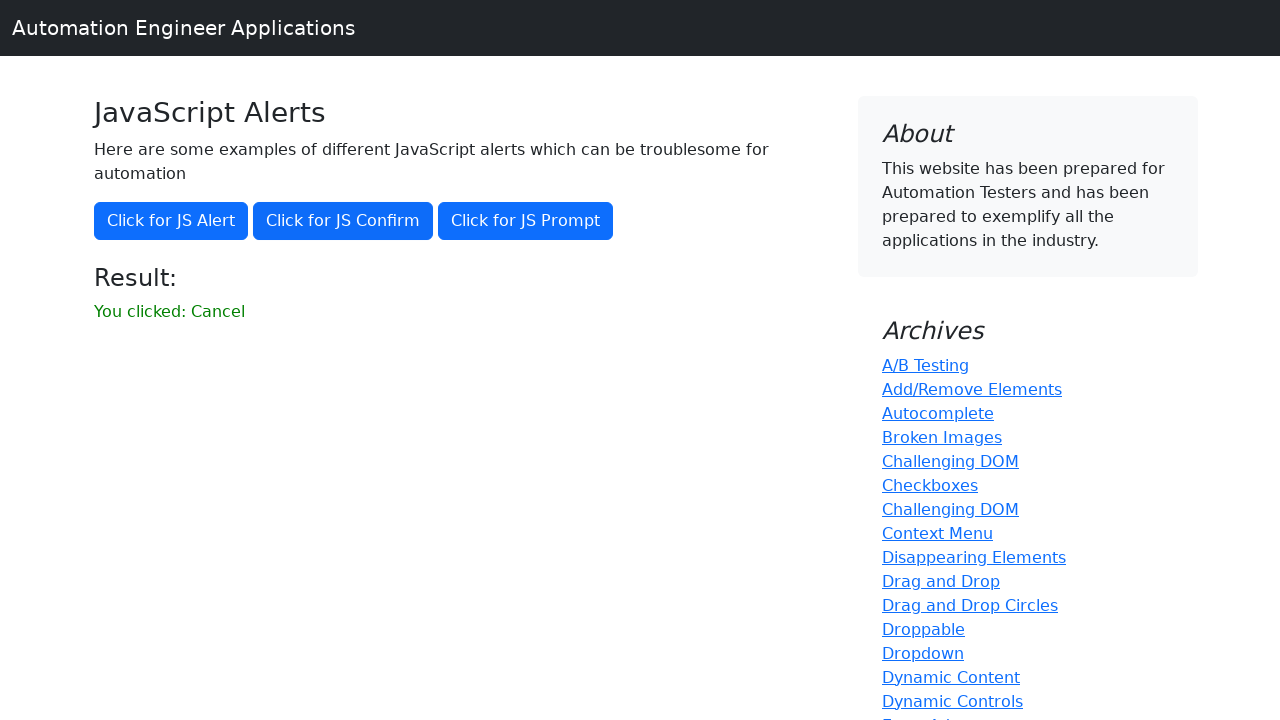

Attached dialog handler to dismiss confirm dialog
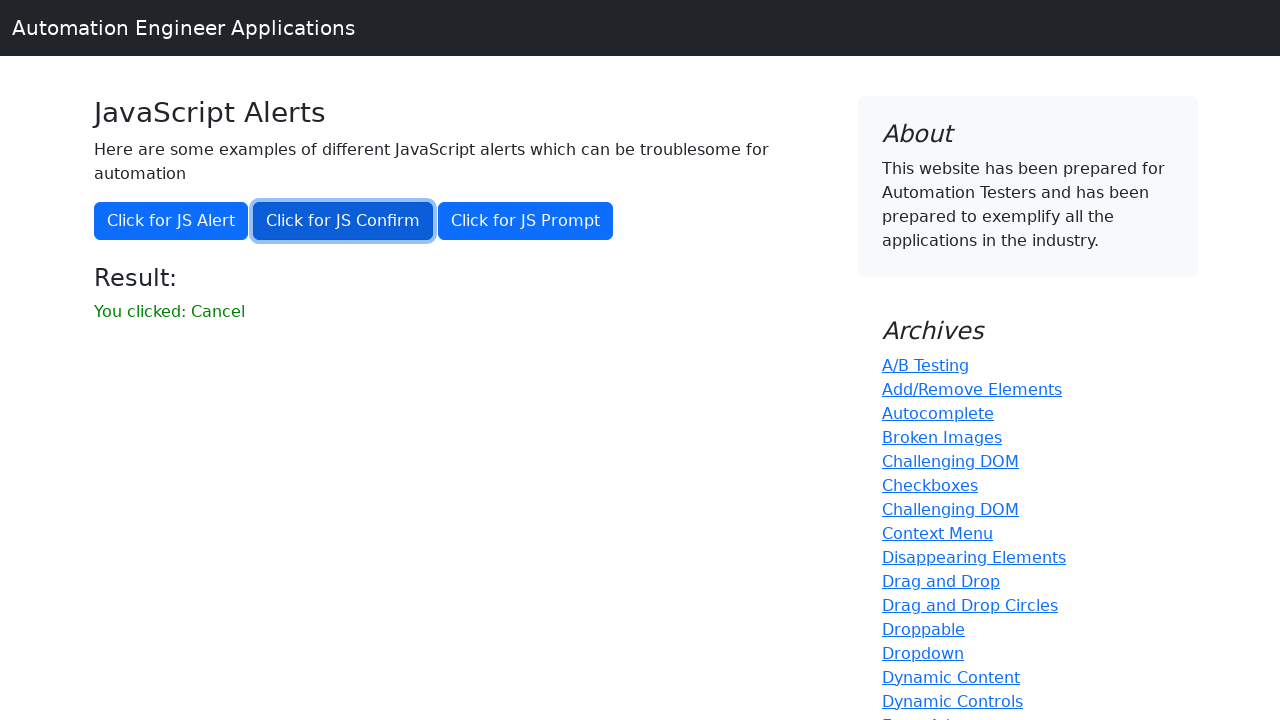

Clicked button again to trigger confirm dialog with handler attached at (343, 221) on xpath=//button[@onclick='jsConfirm()']
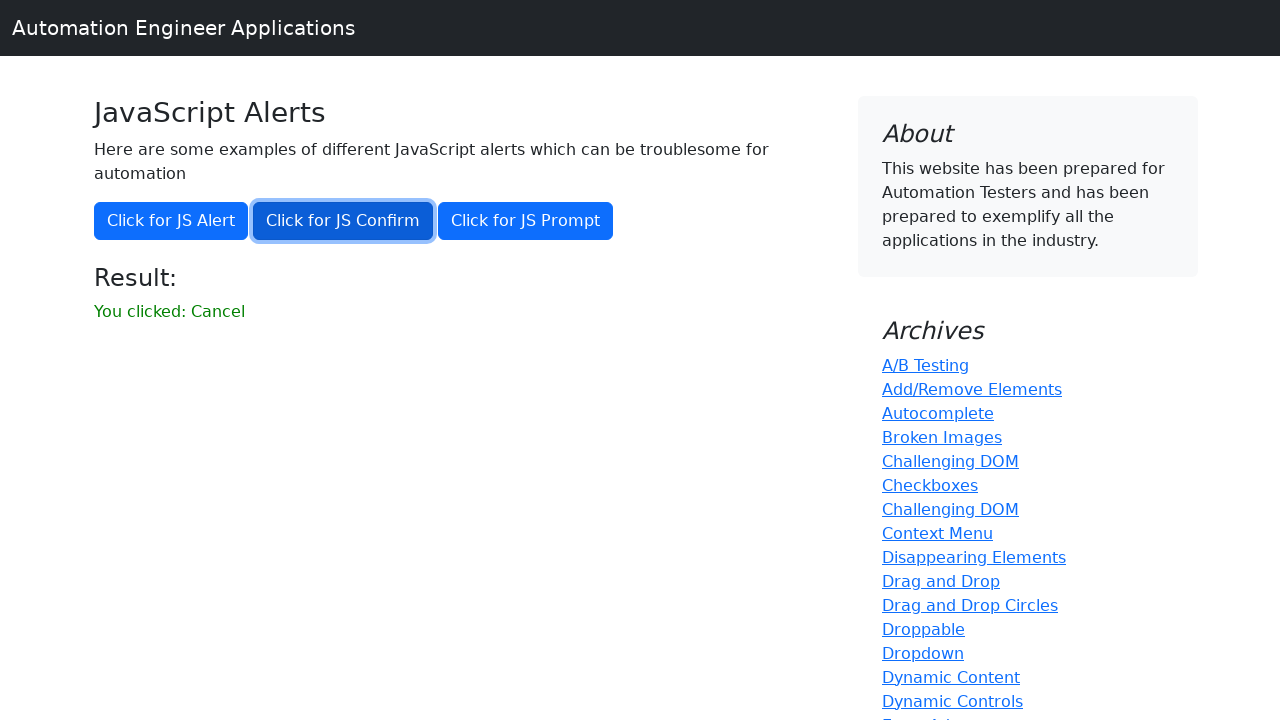

Waited for result message element to appear
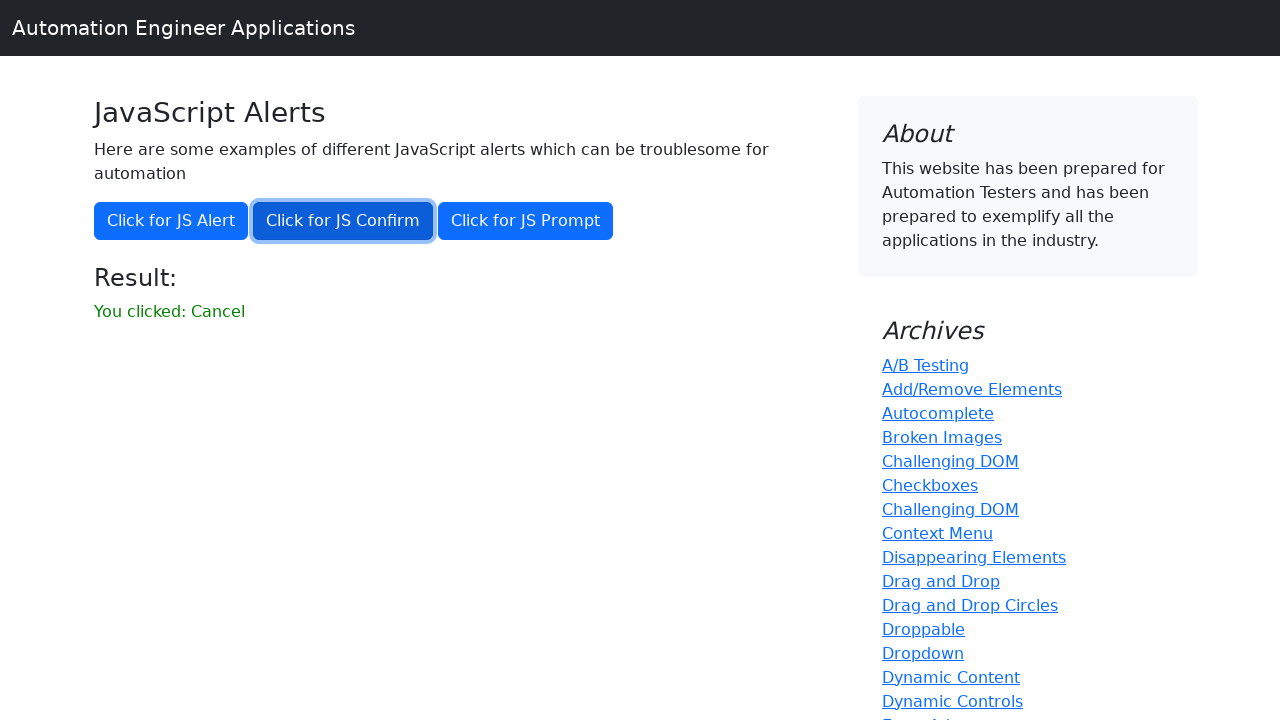

Retrieved result message text
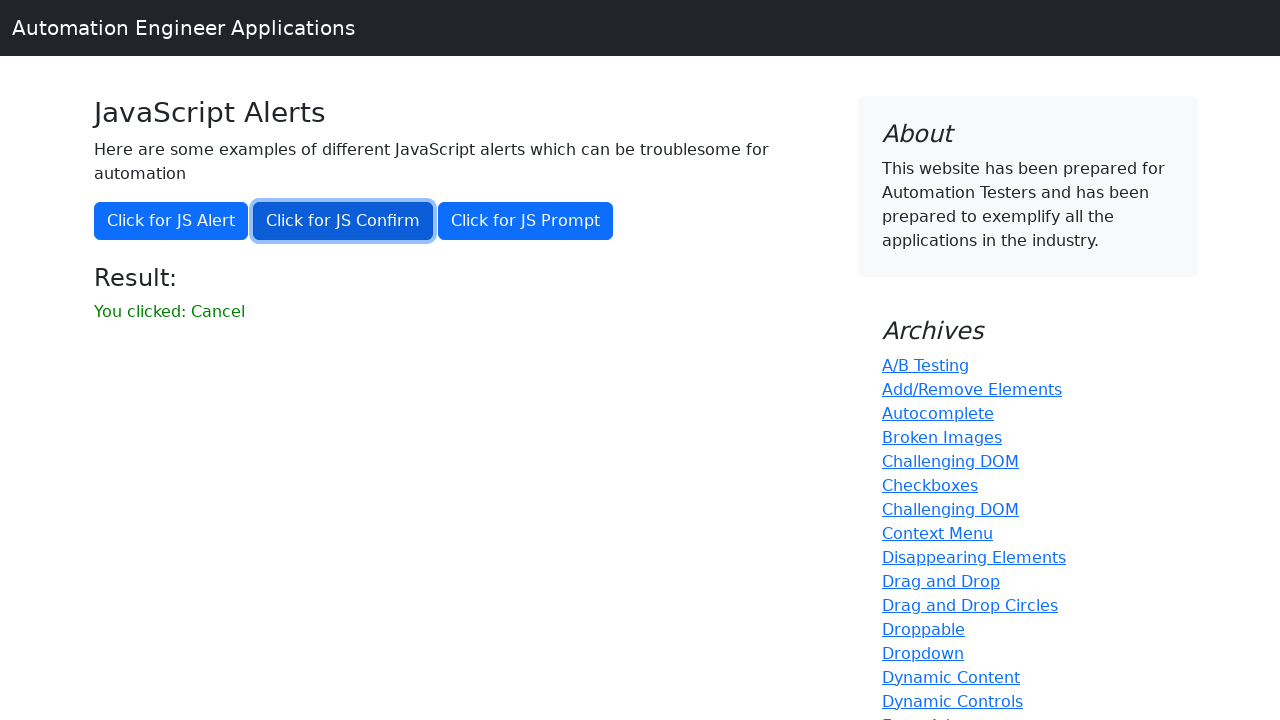

Verified result message shows 'You clicked: Cancel'
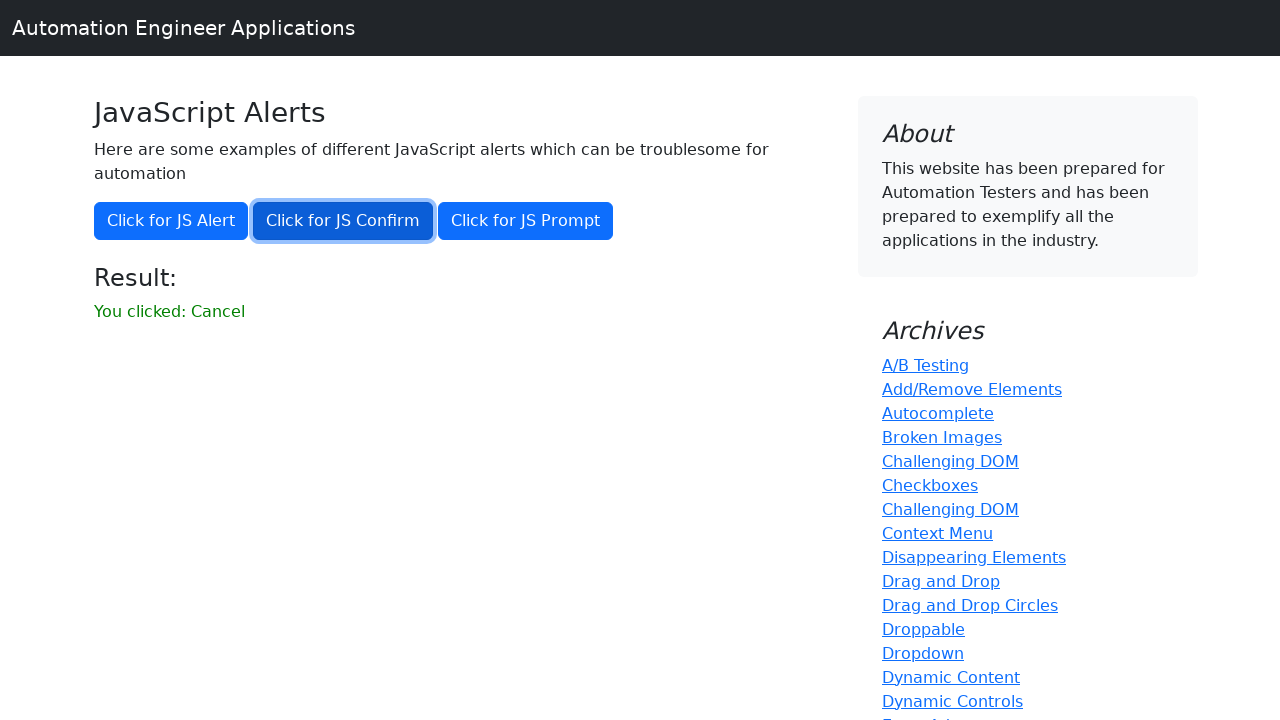

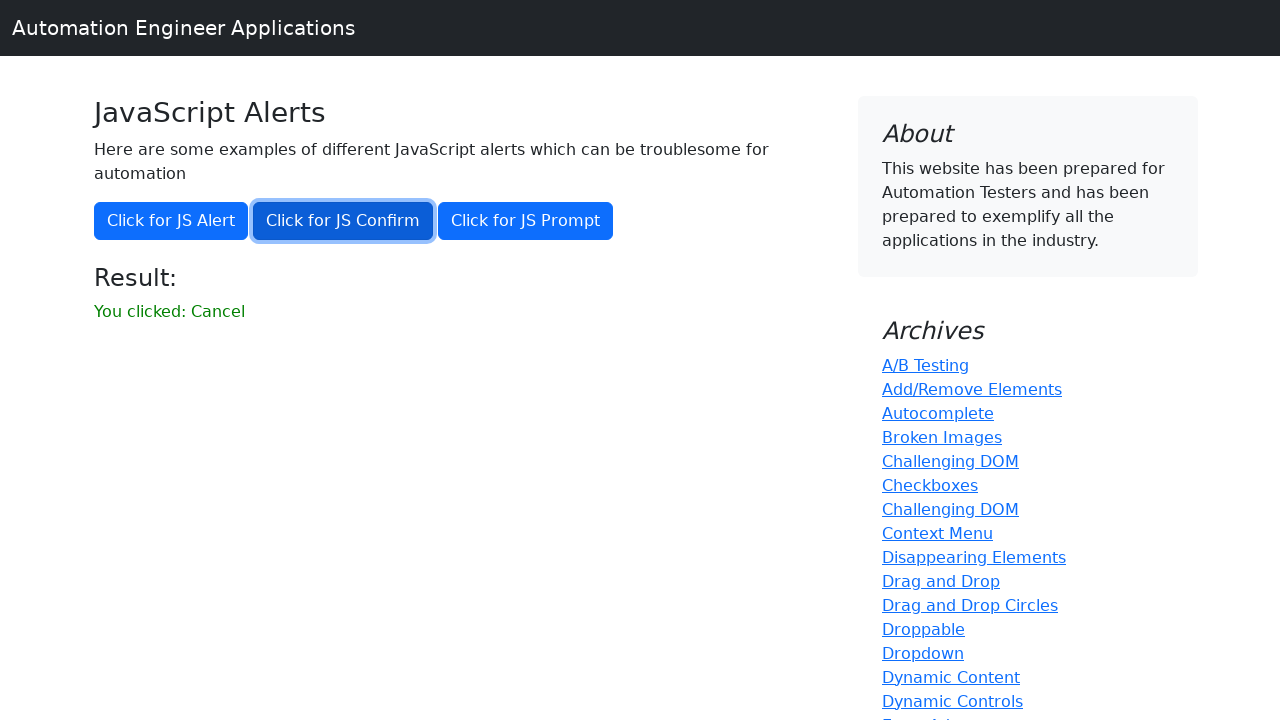